Navigates to YouTube homepage to verify the page loads successfully

Starting URL: https://youtube.com

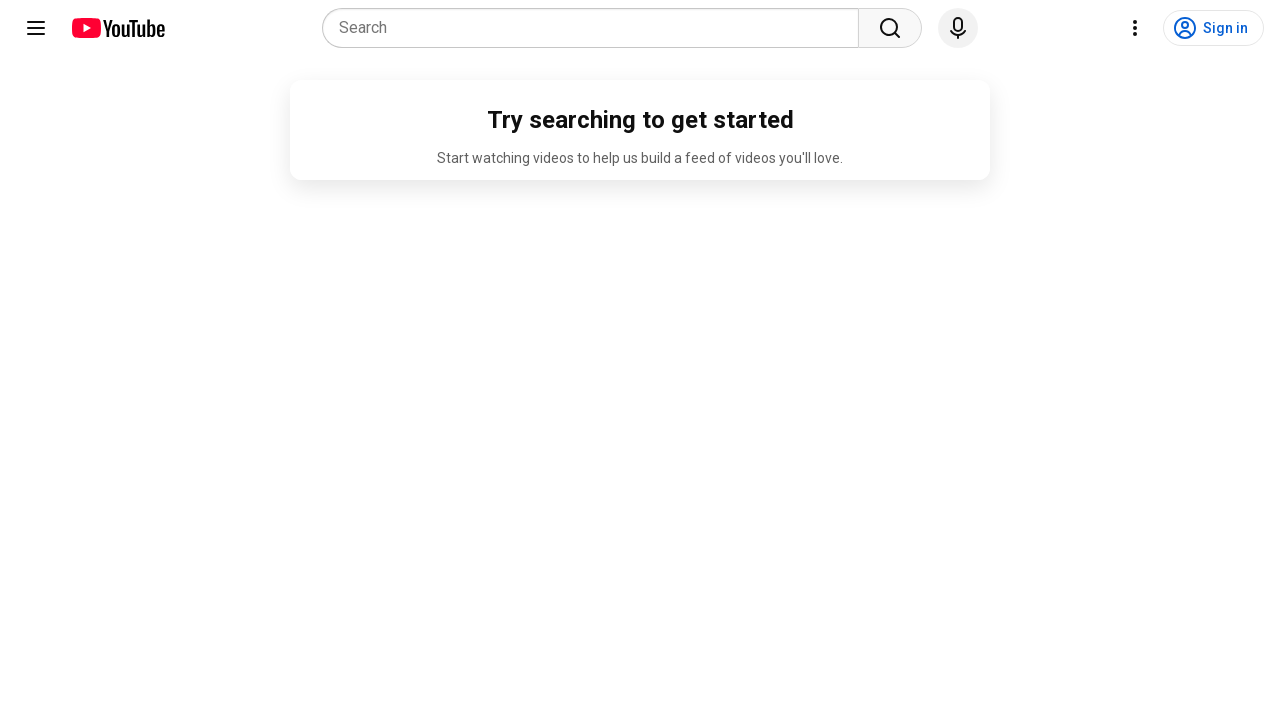

Navigated to YouTube homepage
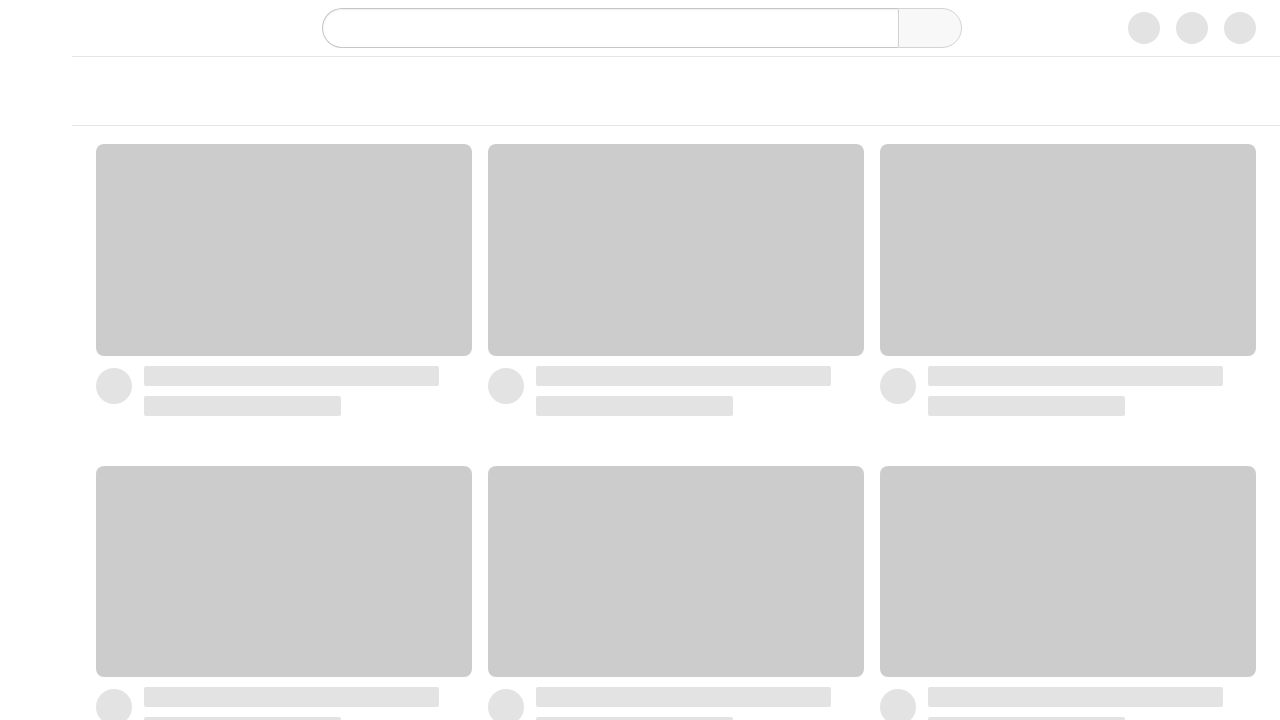

YouTube homepage loaded successfully
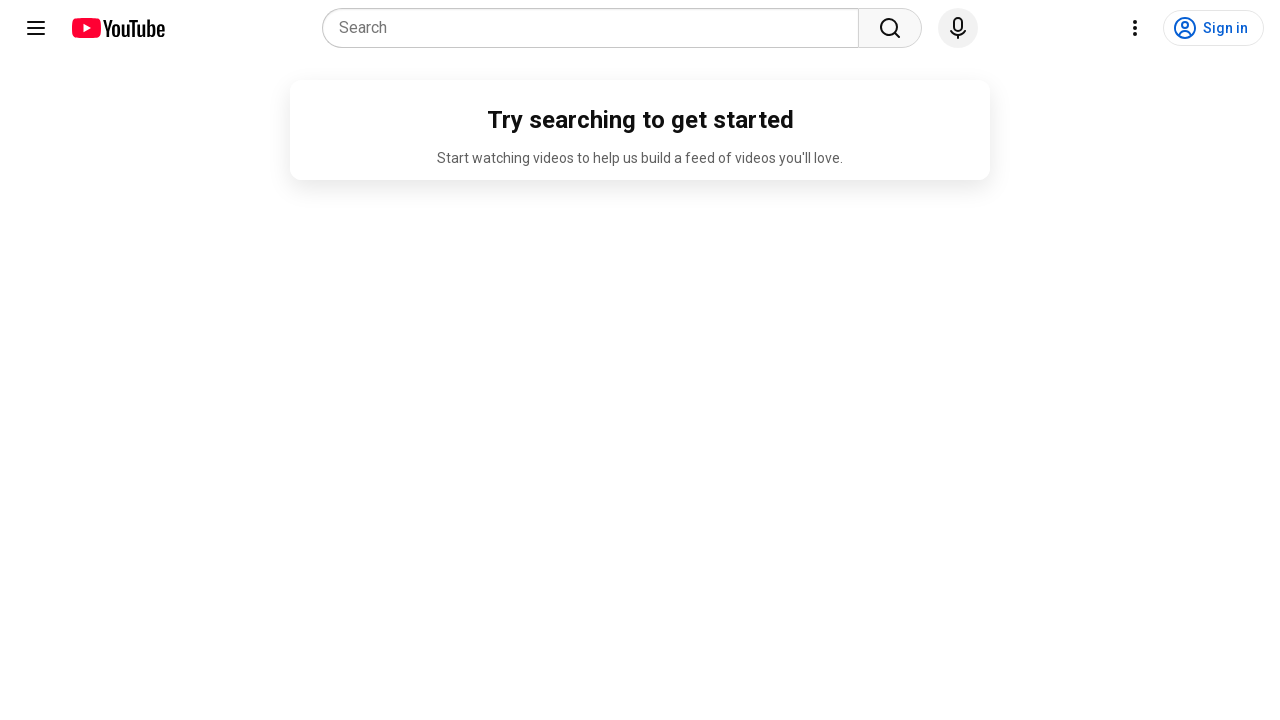

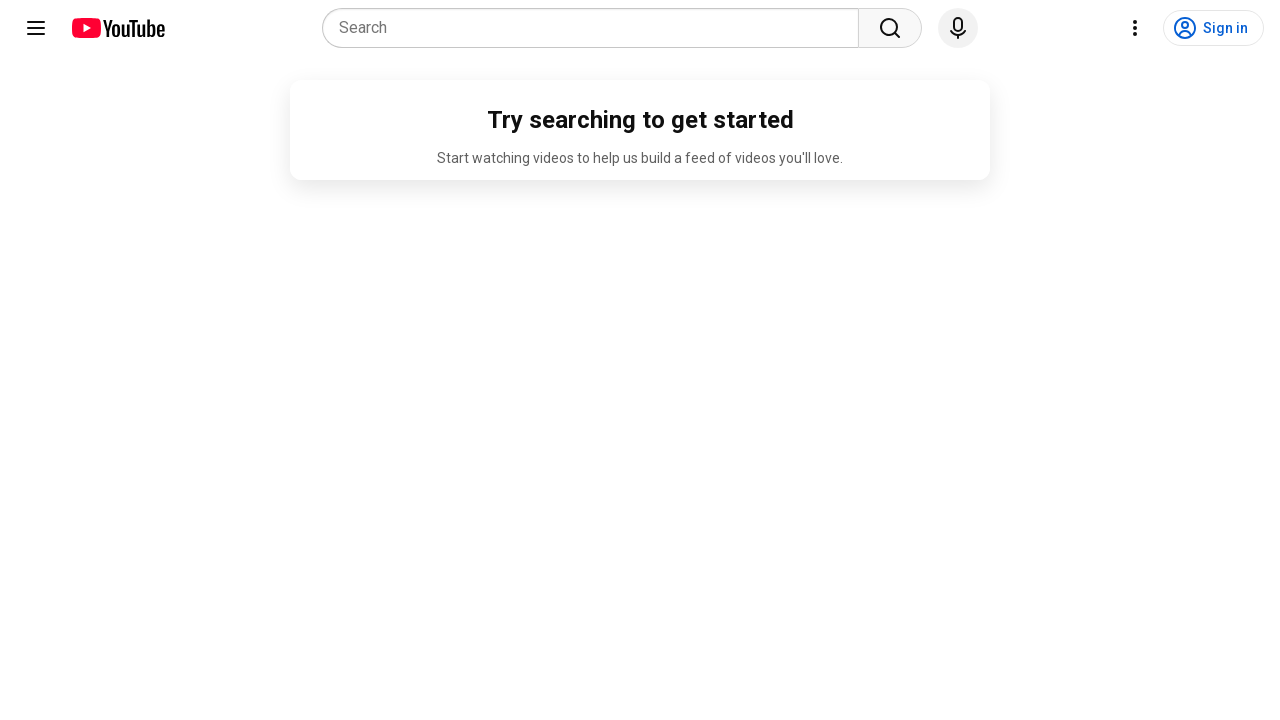